Navigates to the KTM India homepage and verifies the page loads successfully

Starting URL: https://www.ktm.com/en-in.html

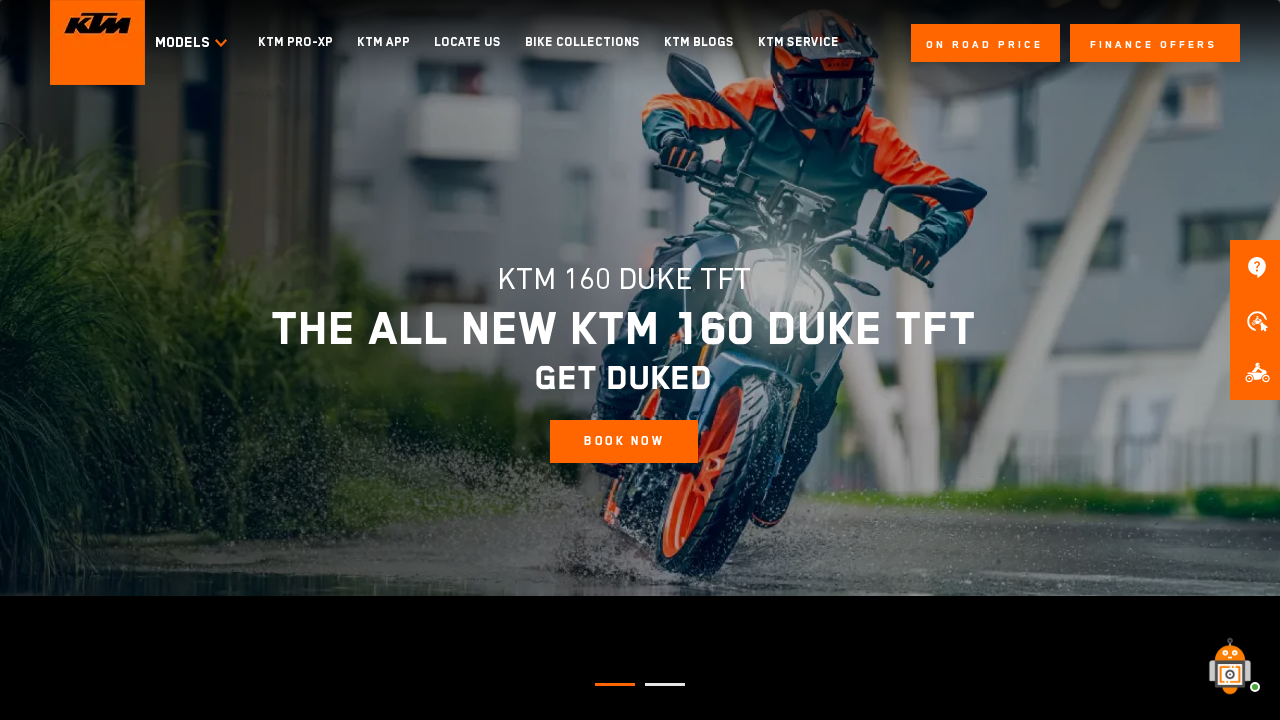

Page DOM content loaded
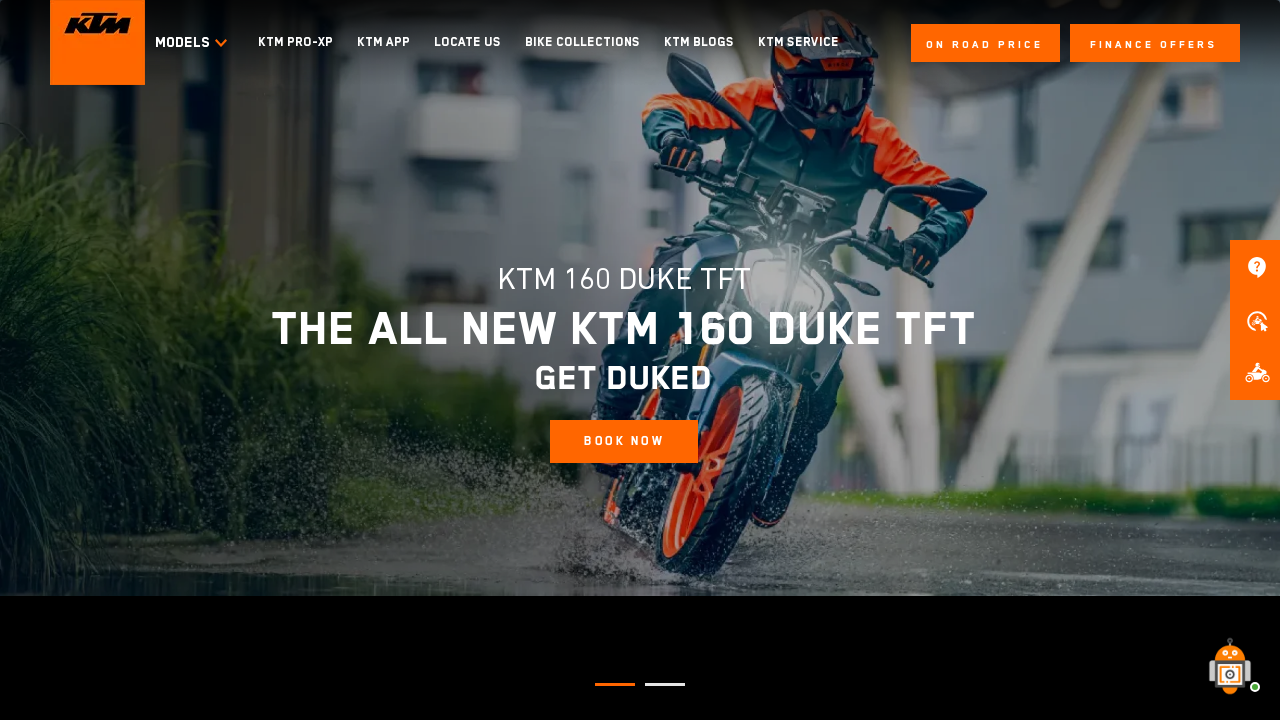

Body element is visible, KTM India homepage loaded successfully
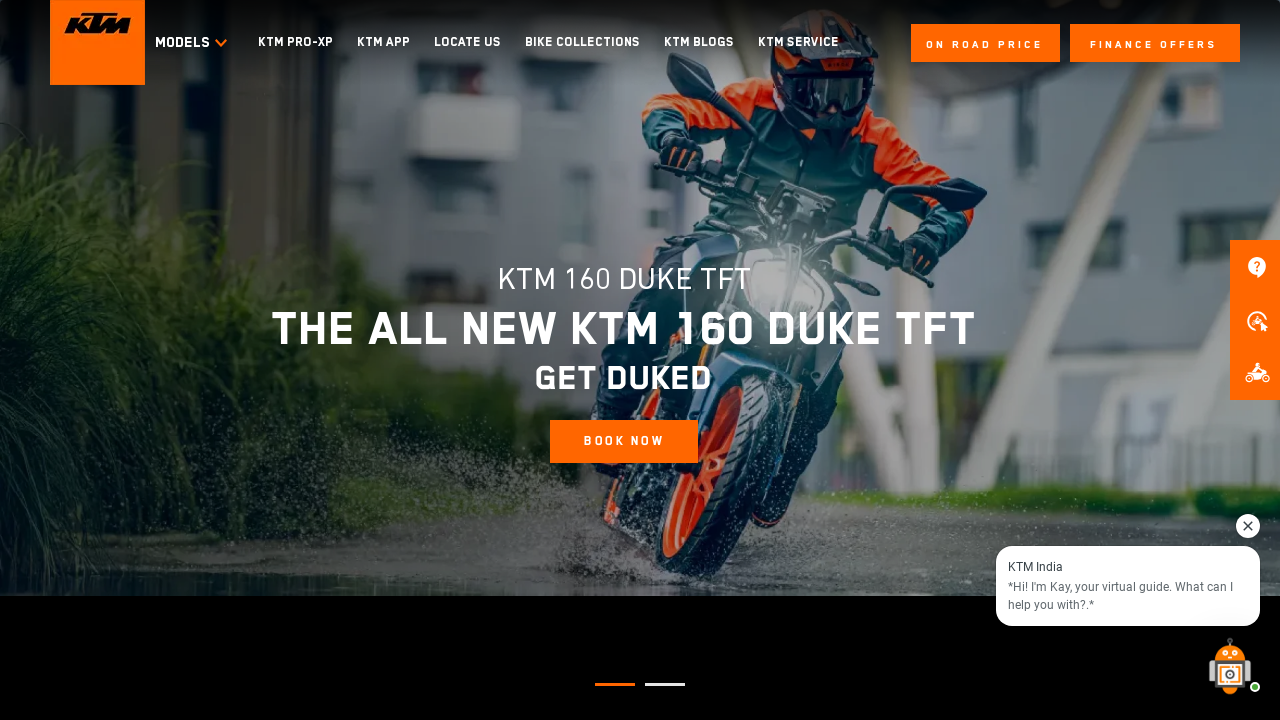

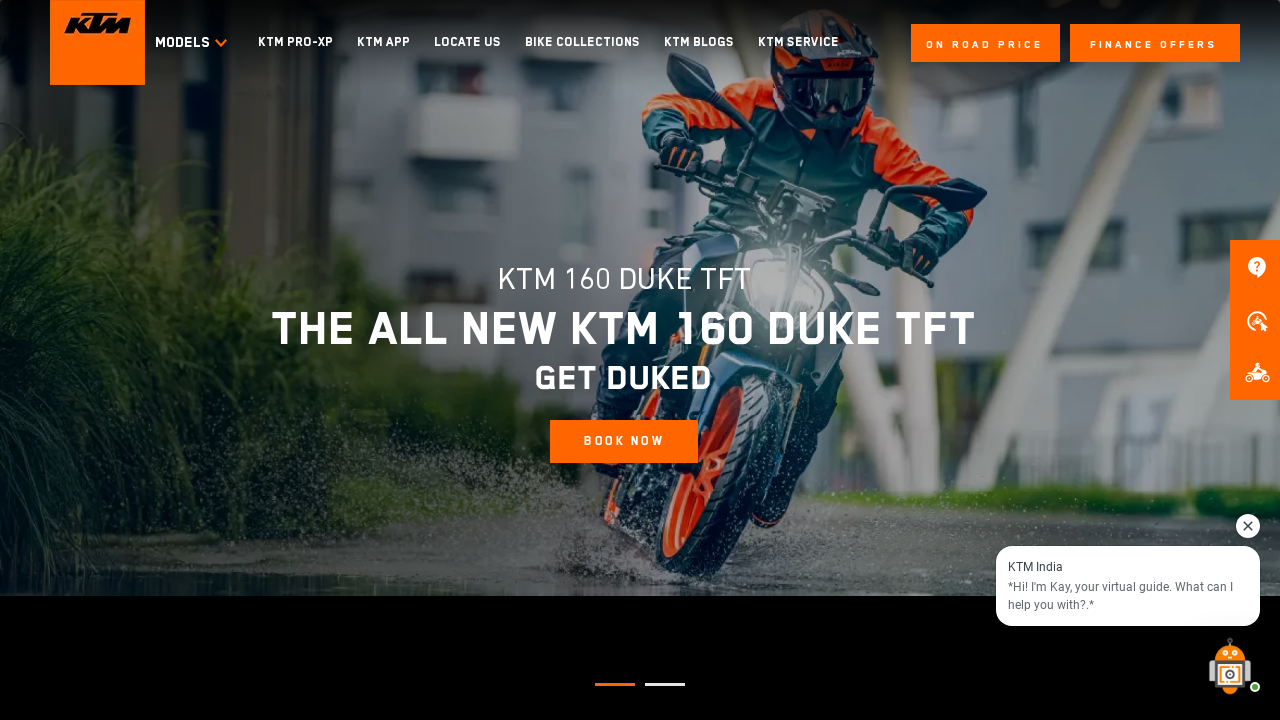